Launches the Honda 2 Wheelers India website and verifies it loads successfully

Starting URL: https://www.honda2wheelersindia.com/

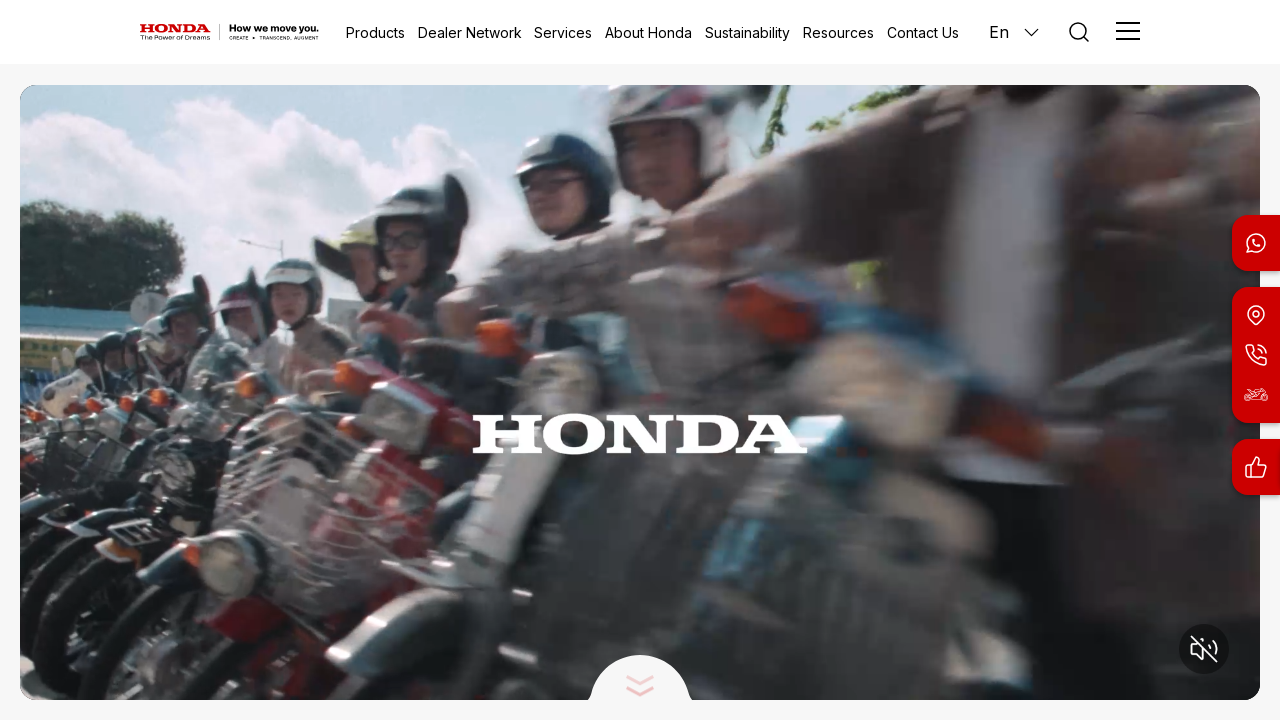

Waited for page DOM content to load
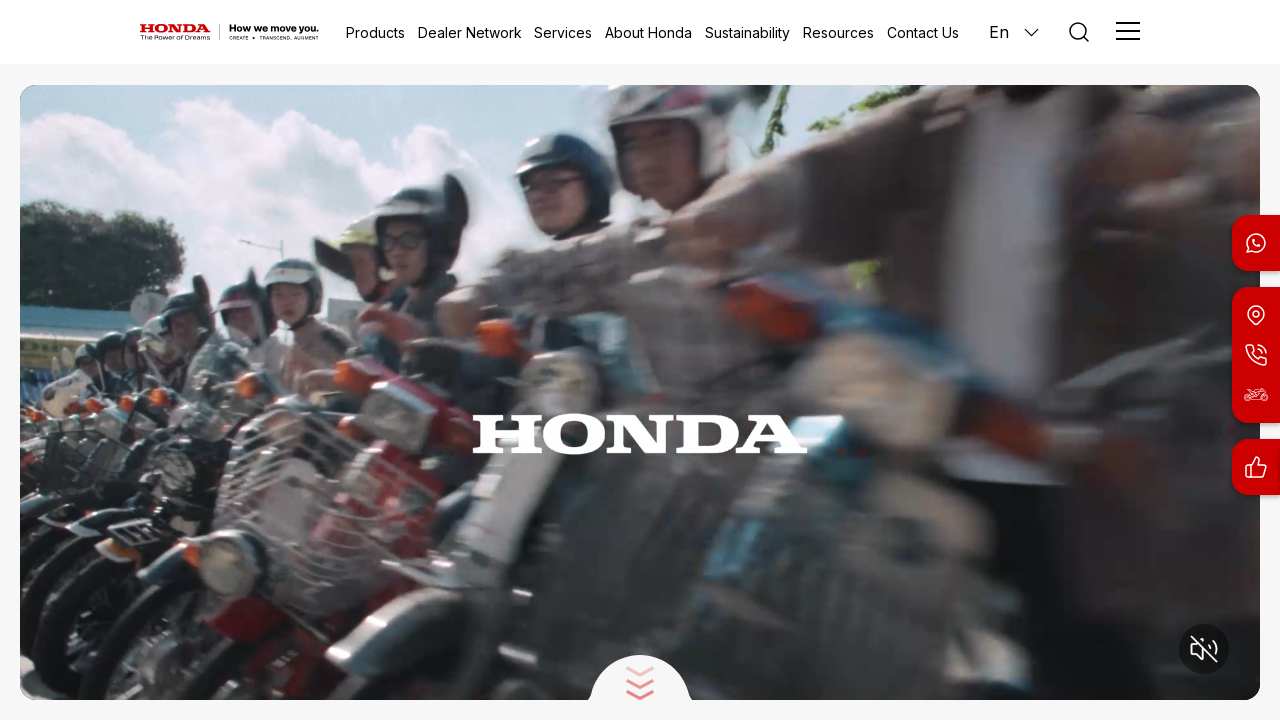

Verified body element is present on Honda 2 Wheelers India website
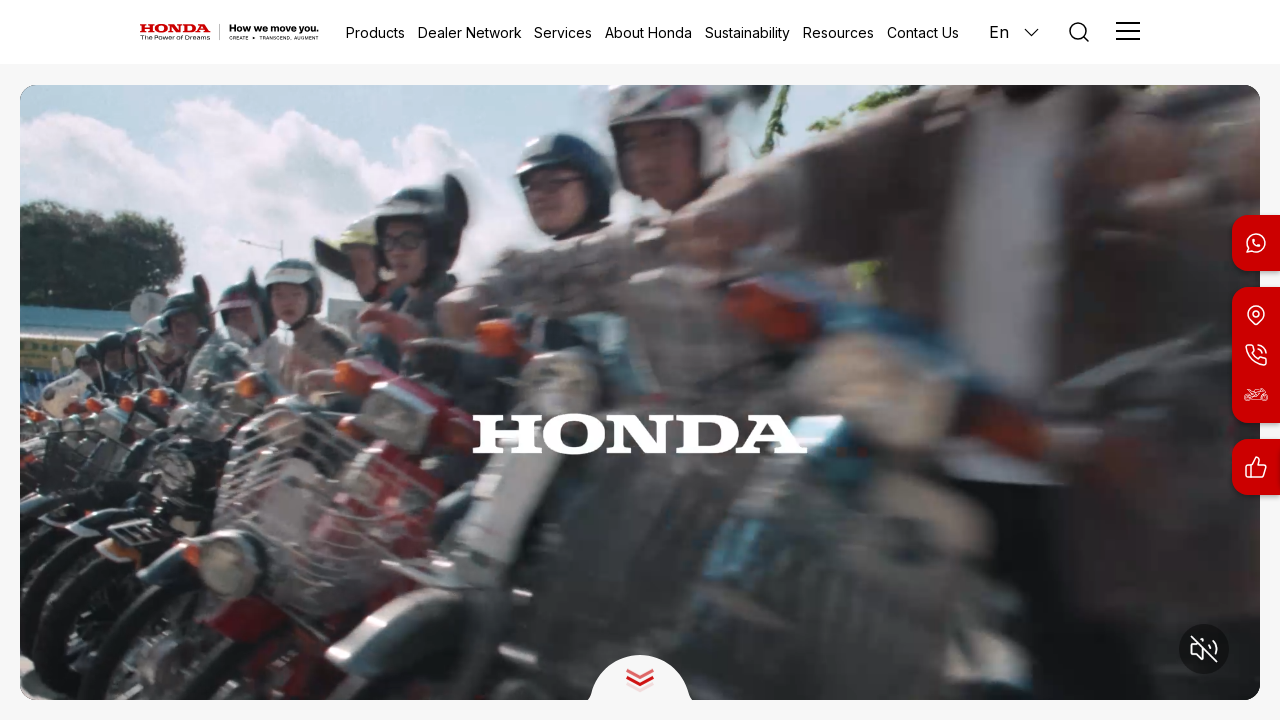

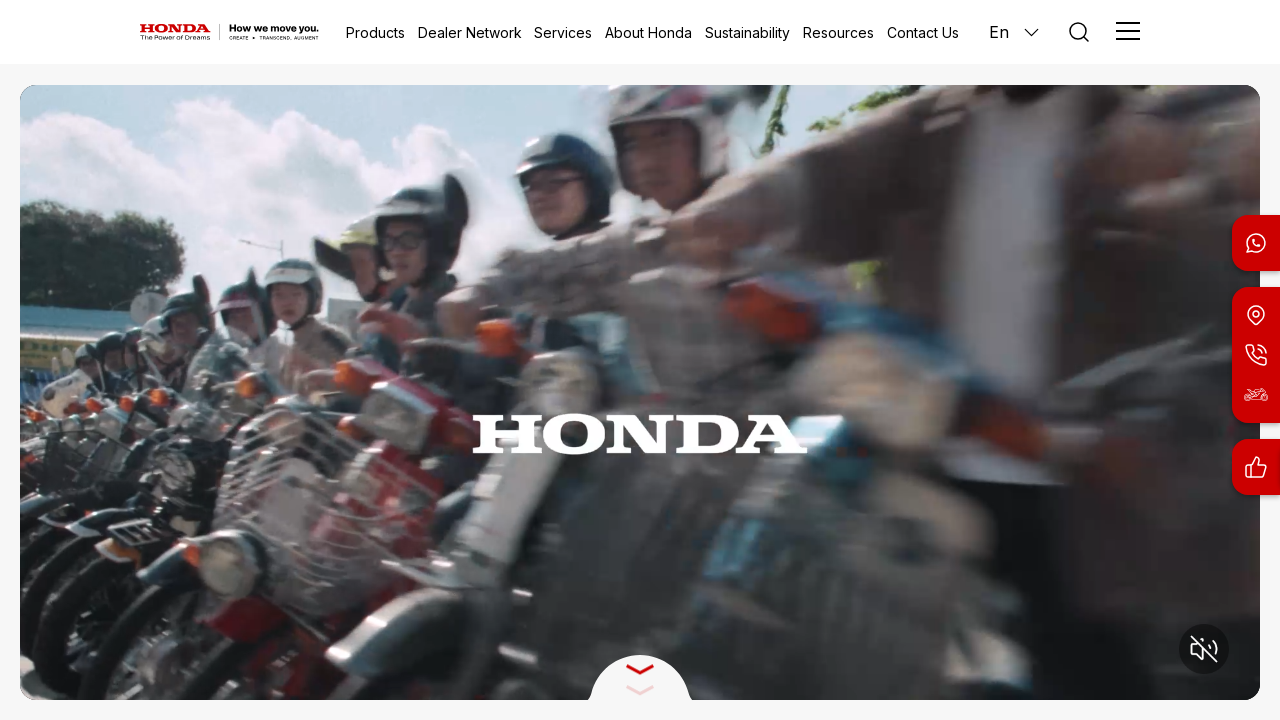